Tests a form submission by filling in first name, last name, and email fields, then clicking the submit button

Starting URL: https://secure-retreat-92358.herokuapp.com/

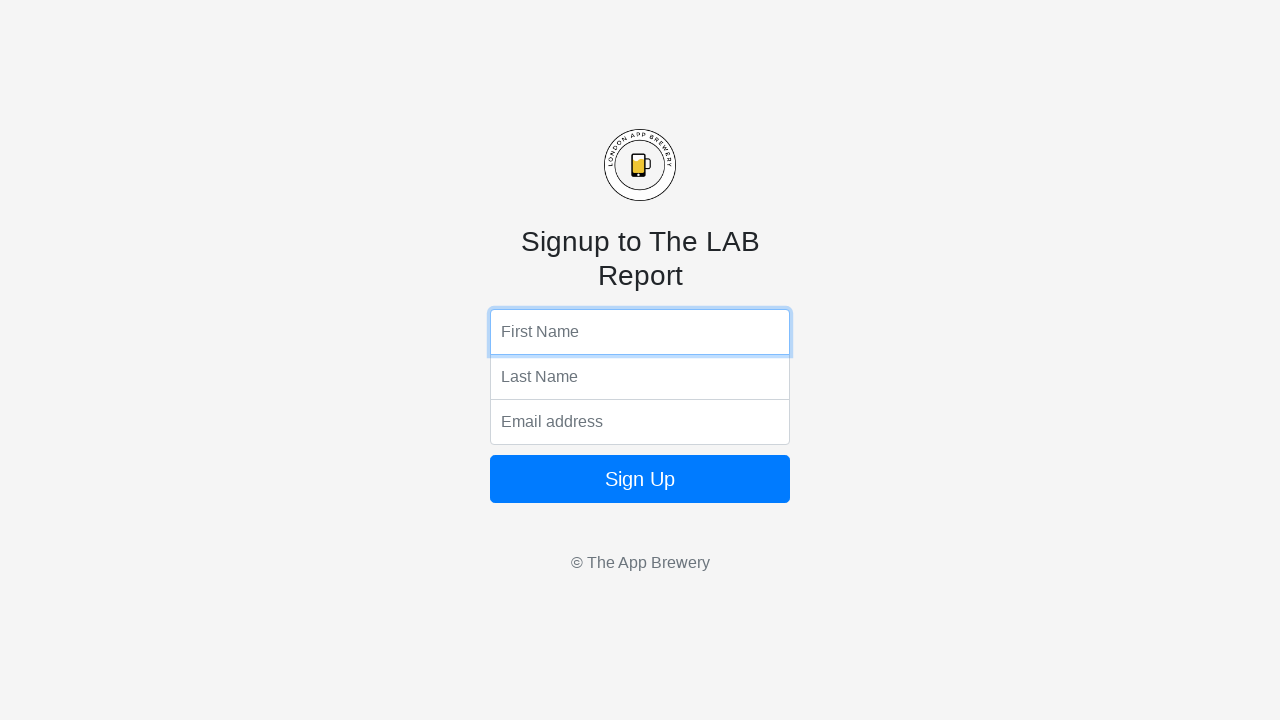

Filled first name field with 'Josh' on input[name='fName']
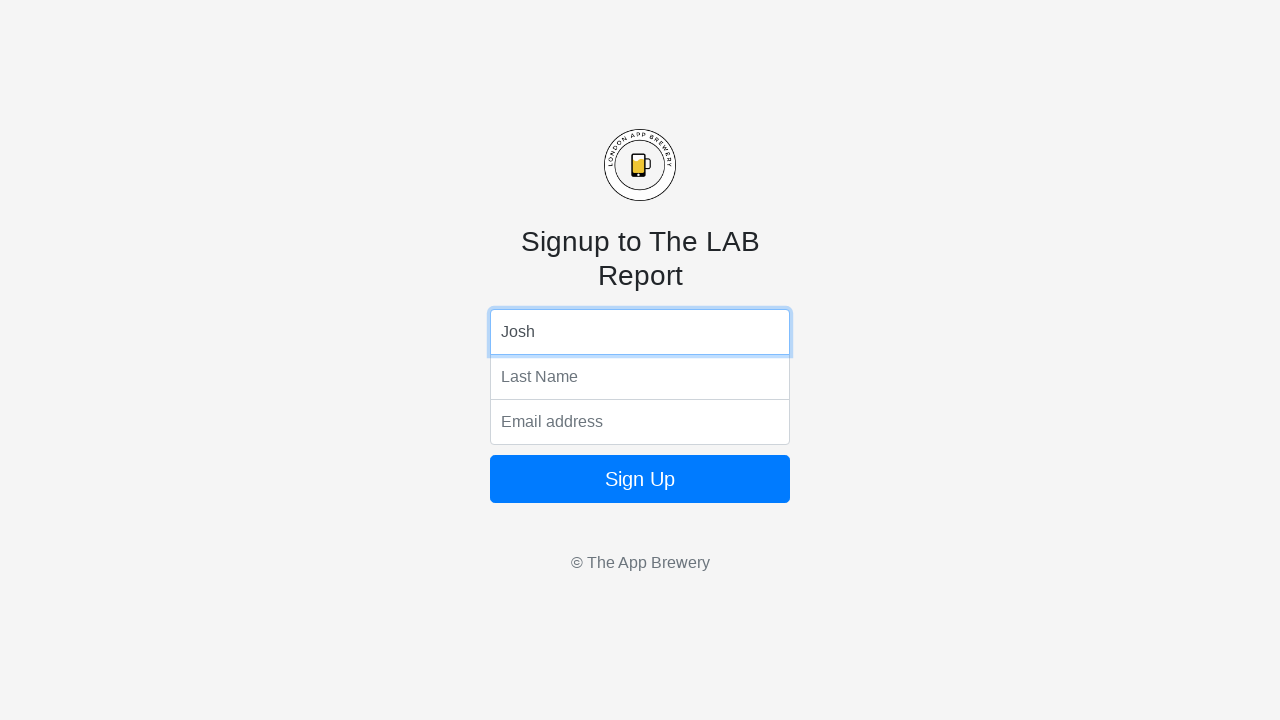

Filled last name field with 'Bilsland' on input[name='lName']
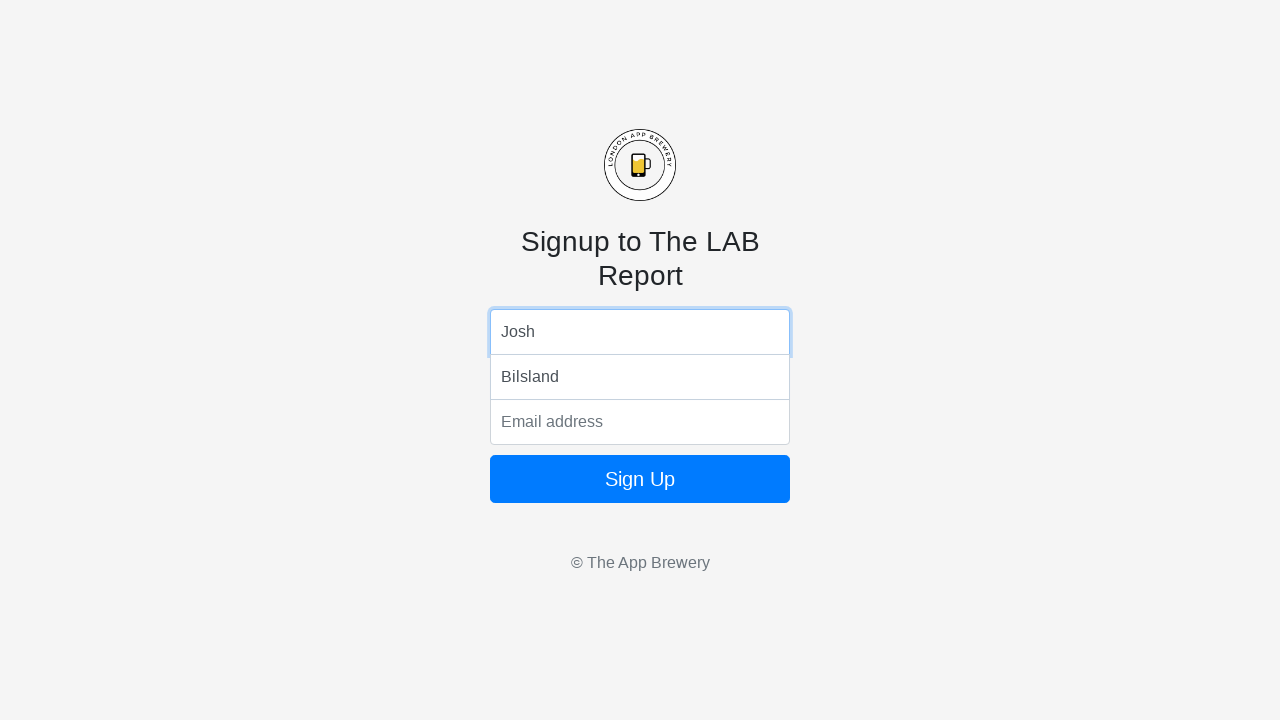

Filled email field with 'test@example.com' on input[name='email']
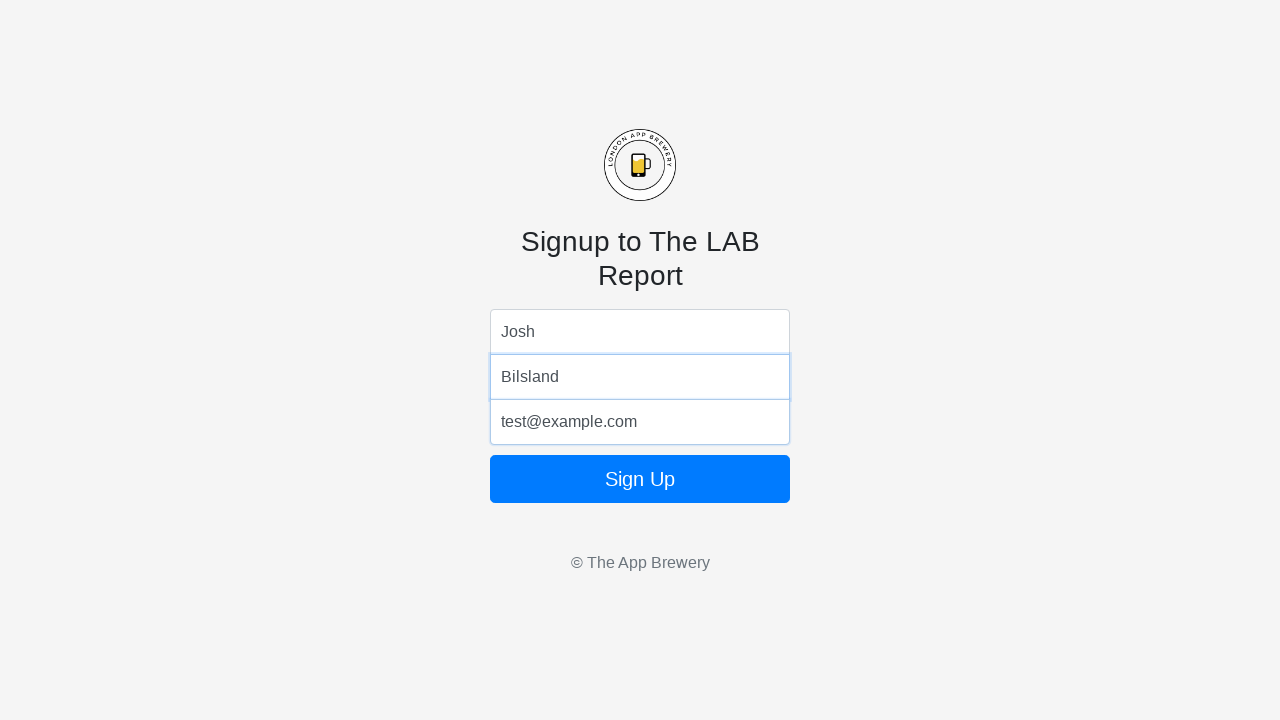

Clicked form submit button at (640, 479) on form button
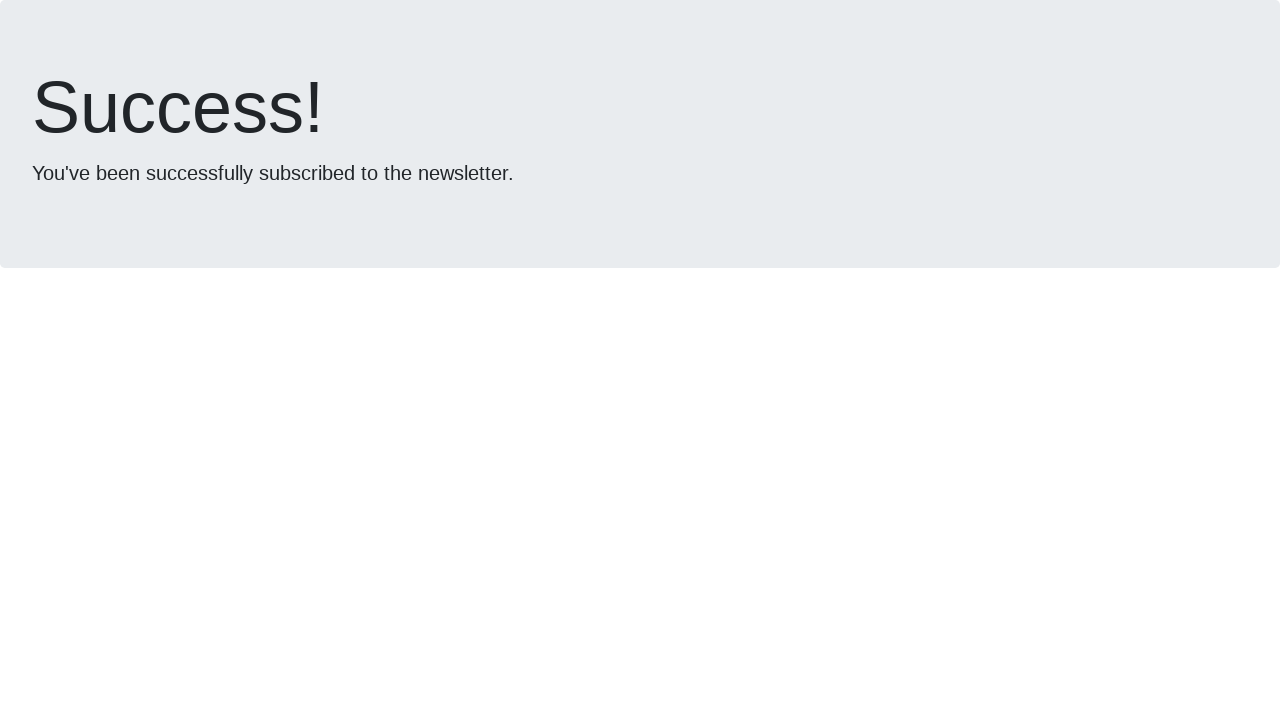

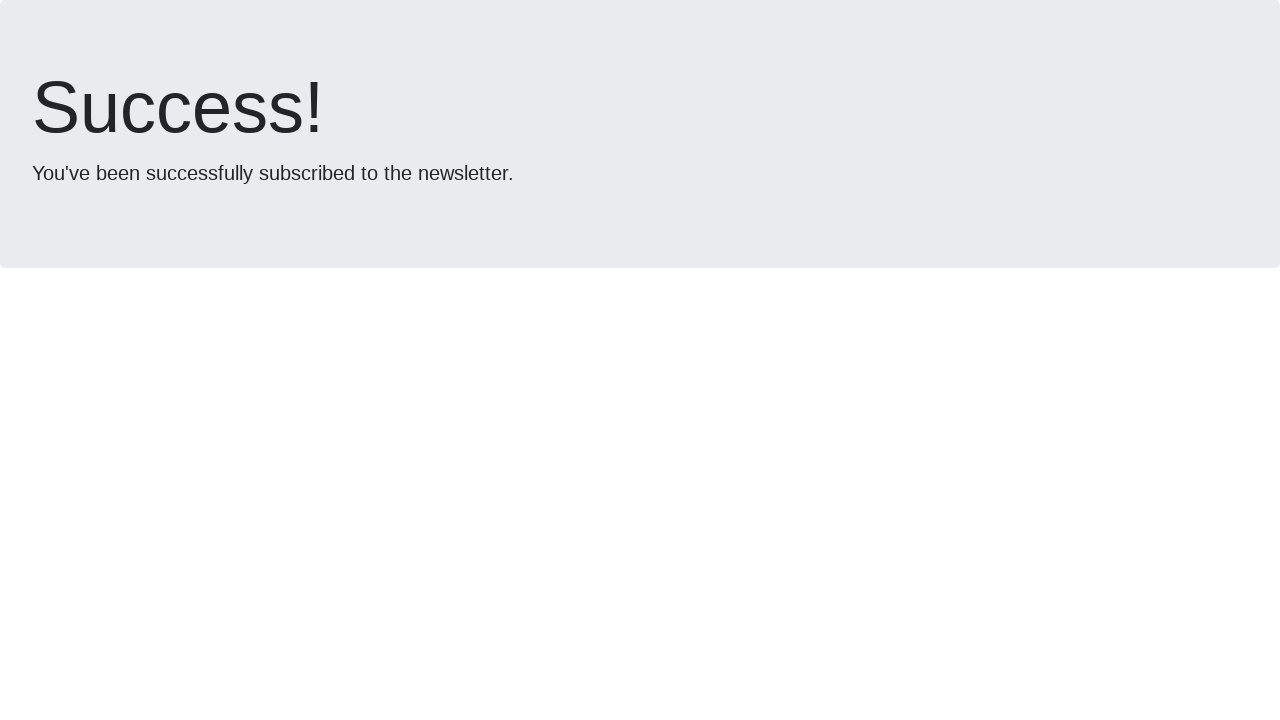